Navigates to Angel One trading platform and takes a screenshot of the page

Starting URL: https://trade.angelone.in

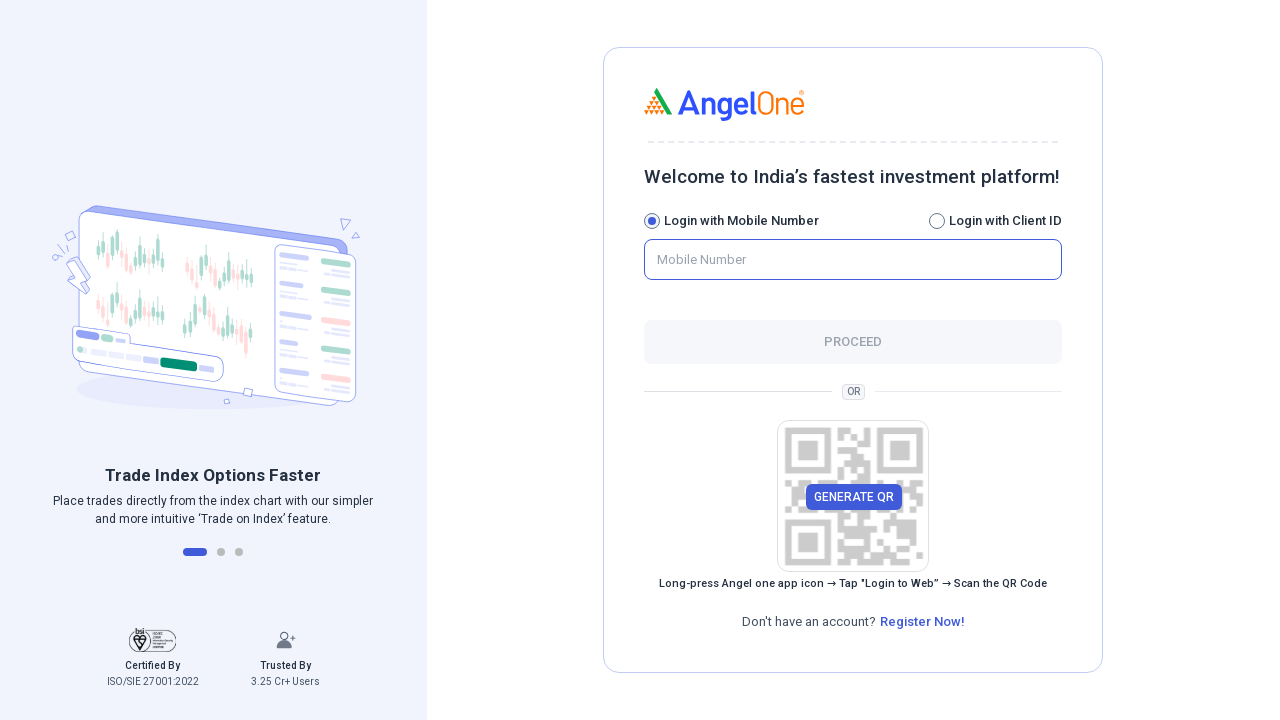

Waited for page to reach networkidle state
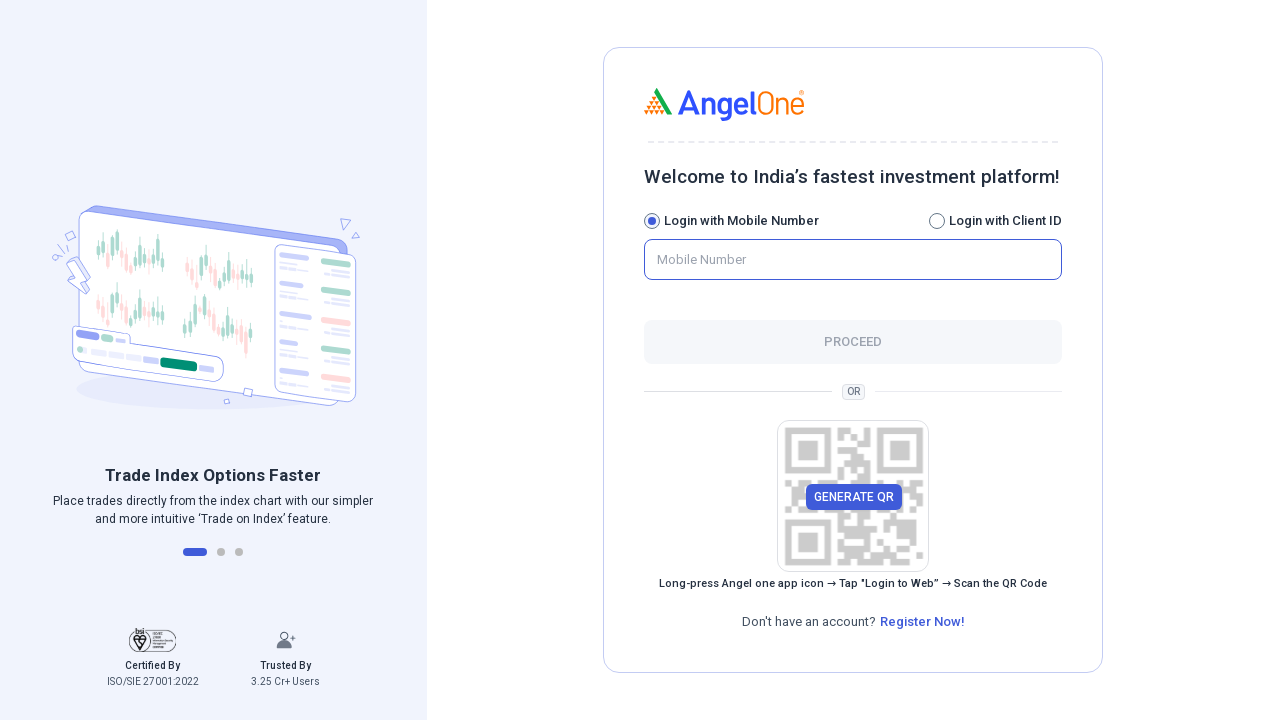

Waited 2 seconds for page to fully render
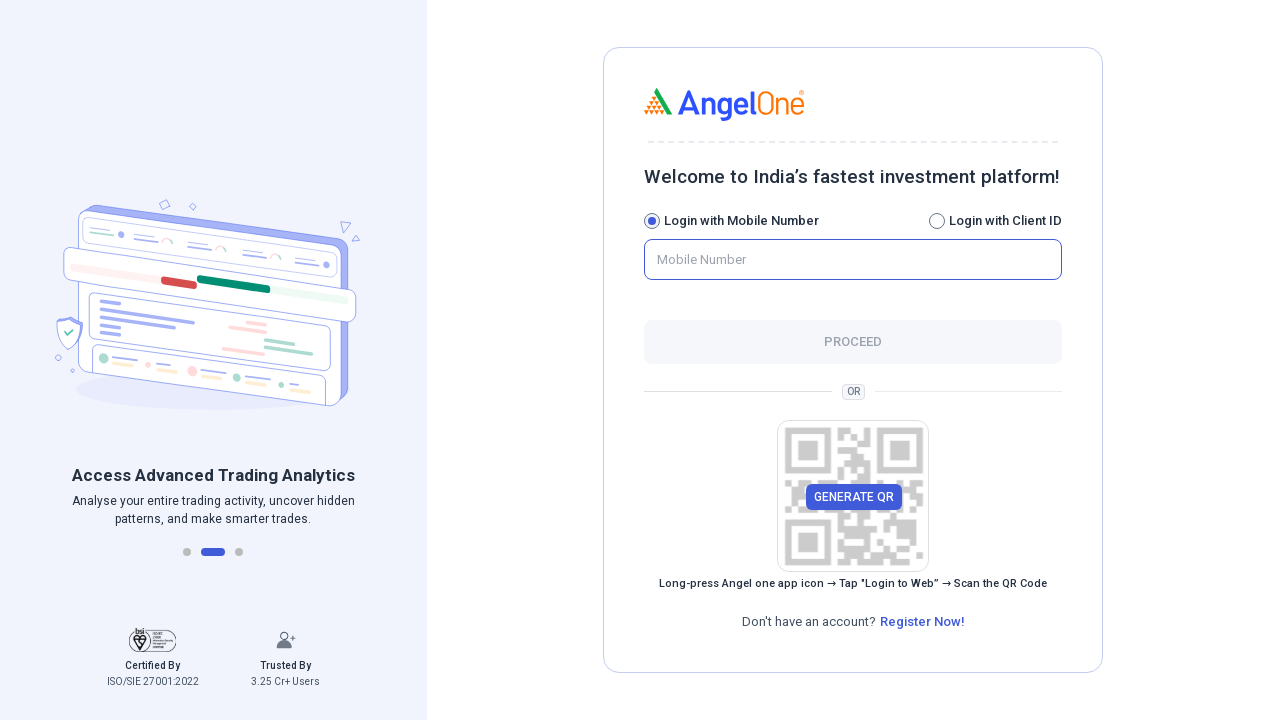

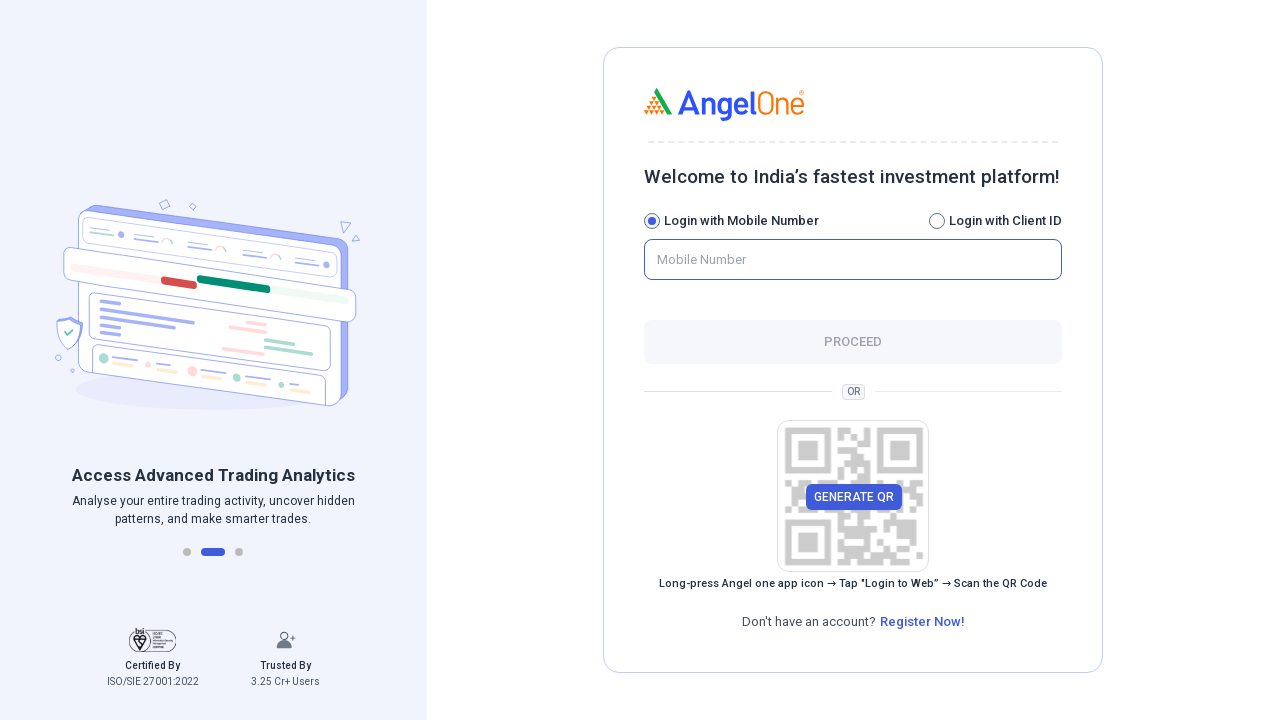